Tests password validation for uppercase letter requirement and shows error message

Starting URL: https://politrip.com/account/sign-up

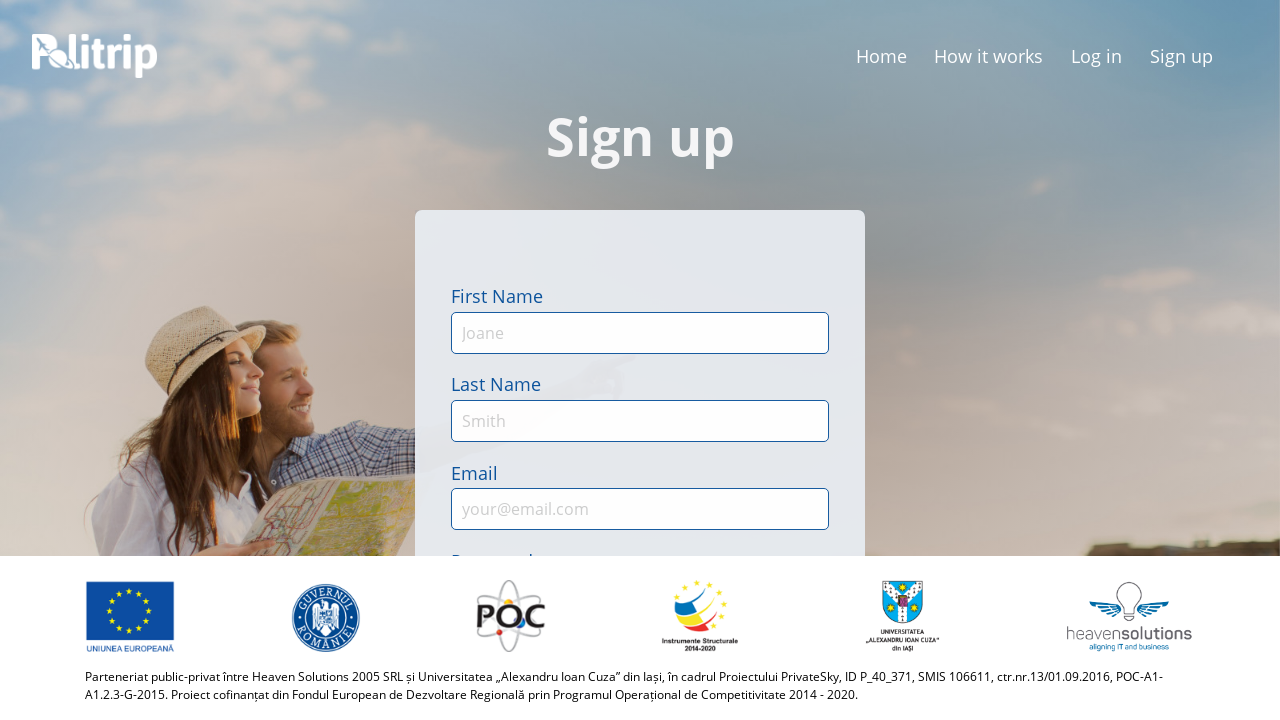

Filled password field with 'aladin12' (no uppercase letter) on #sign-up-password-input
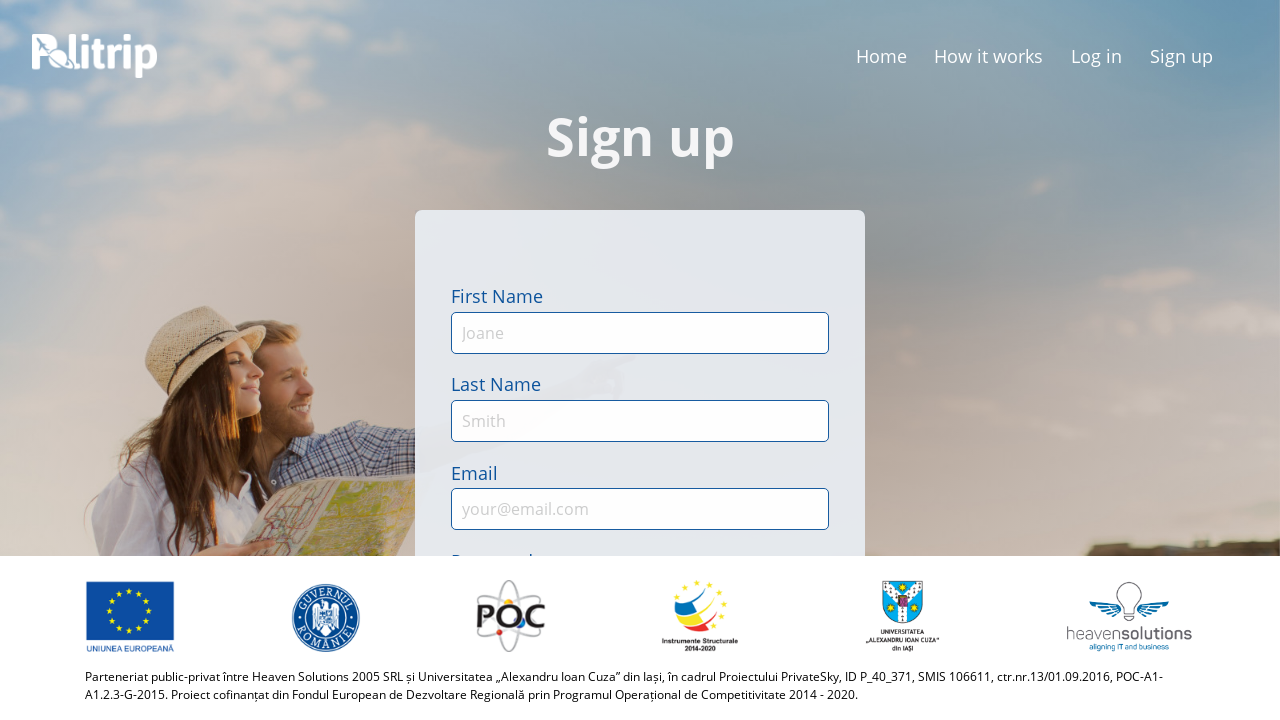

Filled confirm password field with 'a' on #sign-up-confirm-password-input
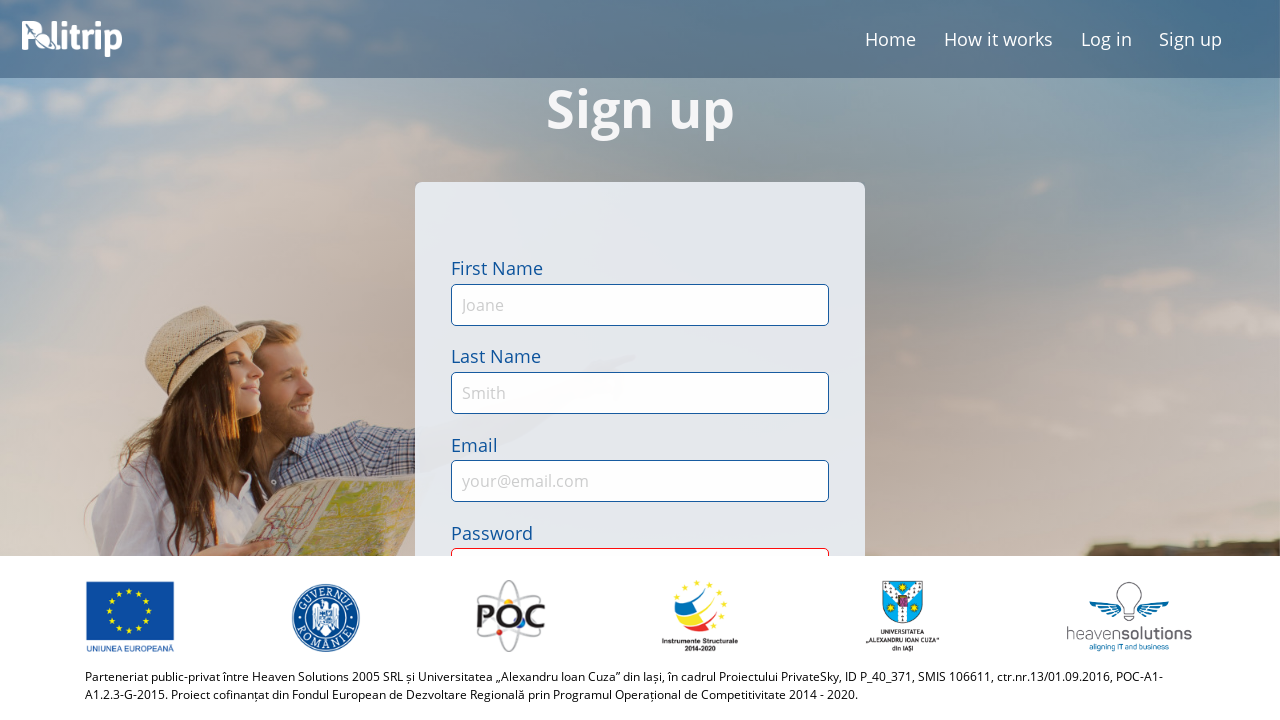

Validation error message appeared indicating password requires uppercase letter
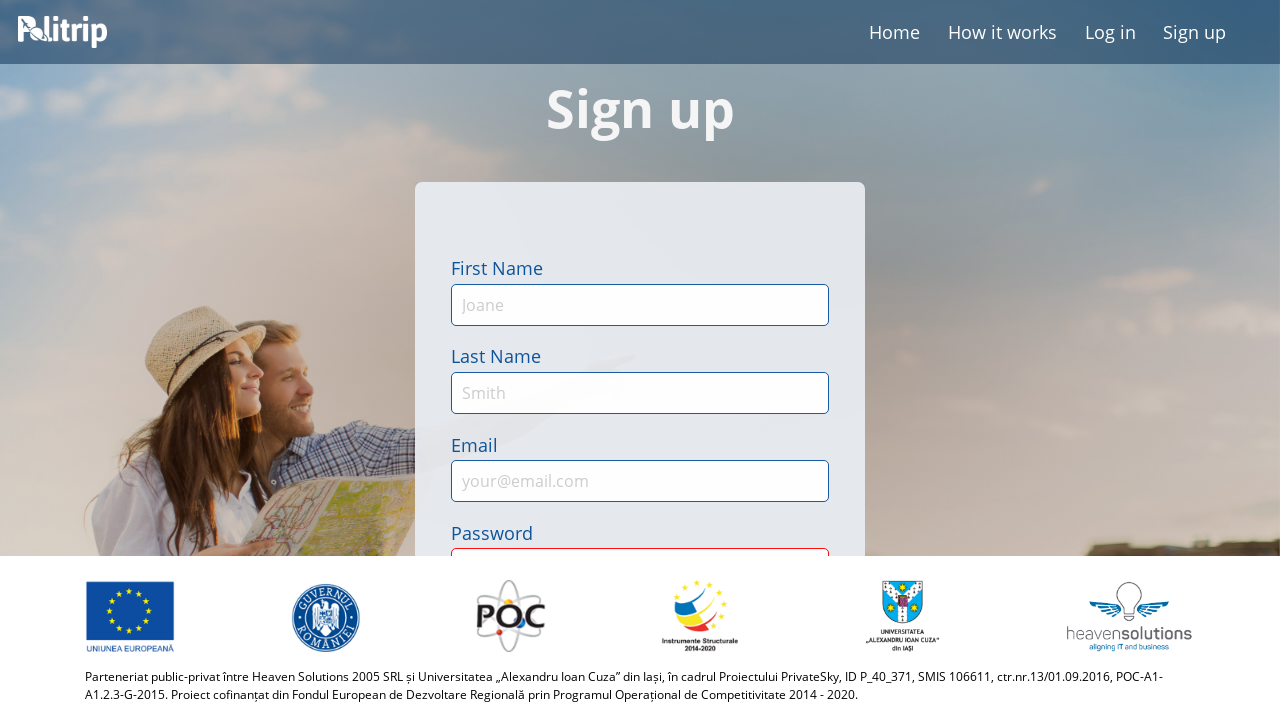

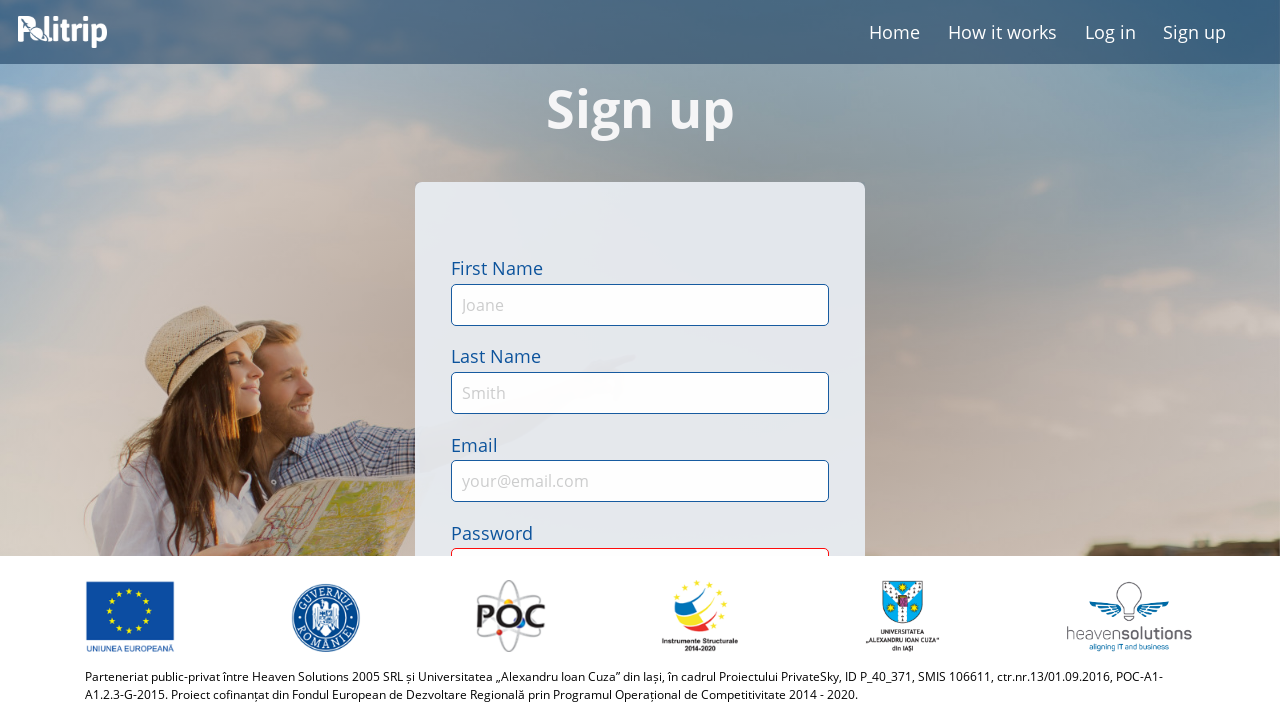